Hovers over the "Contrary" link and verifies the tooltip text appears

Starting URL: https://demoqa.com/tool-tips

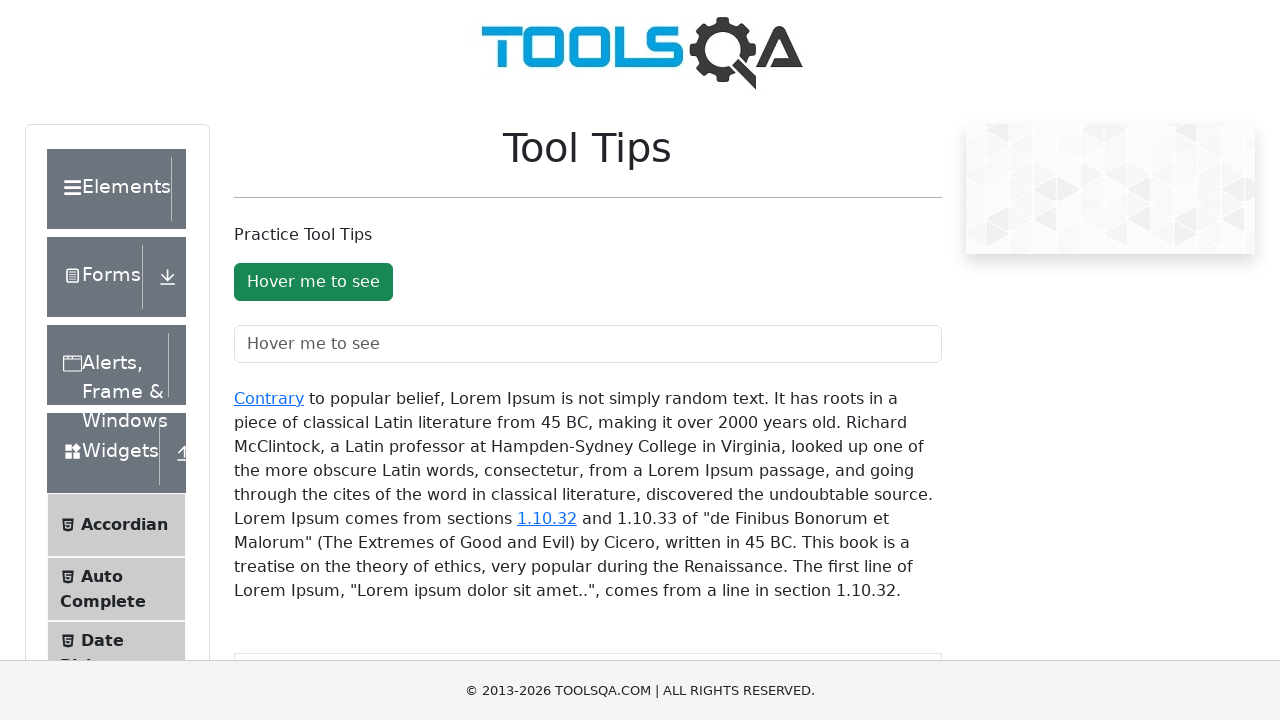

Hovered over the 'Contrary' link at (269, 398) on xpath=//a[text()='Contrary']
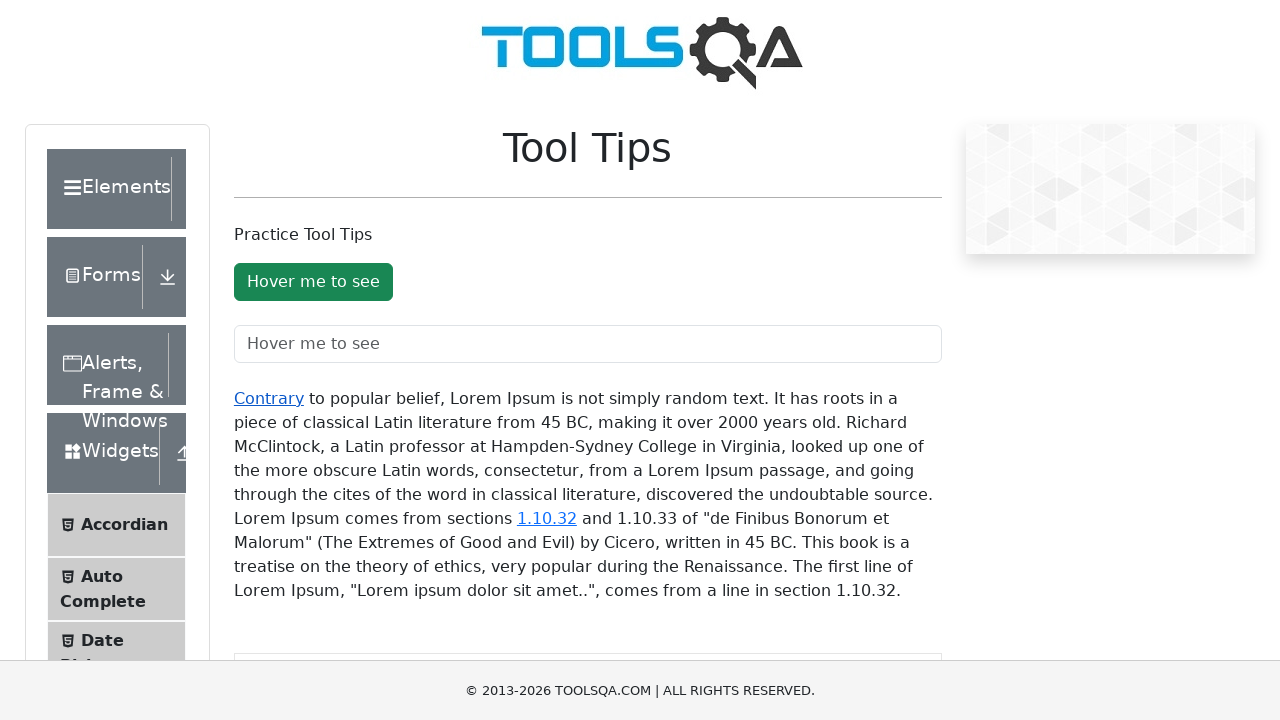

Tooltip appeared and is visible
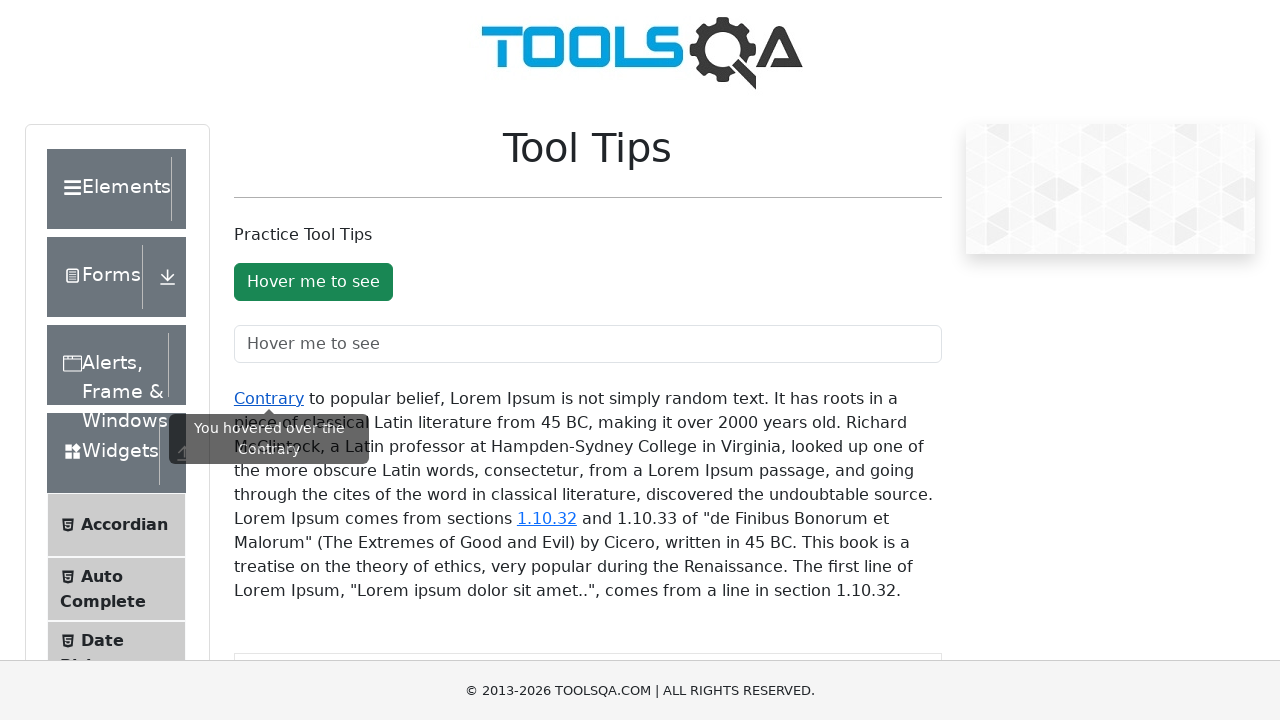

Verified tooltip text is 'You hovered over the Contrary'
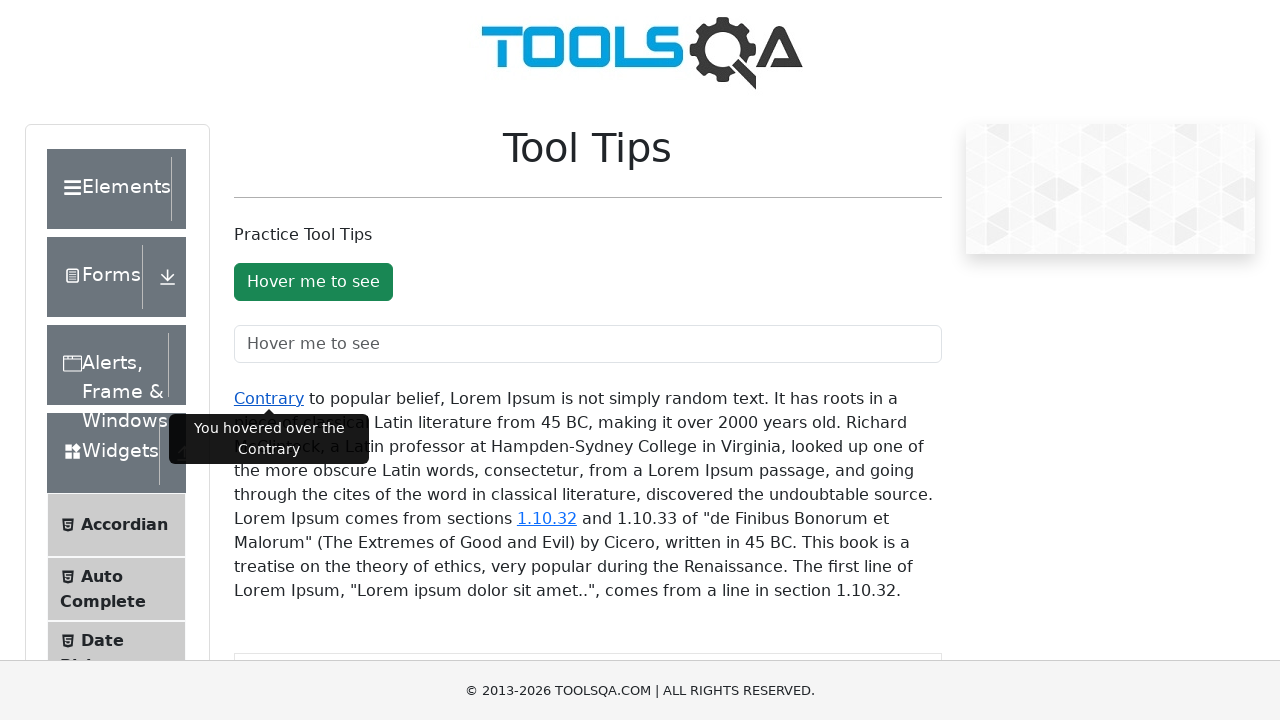

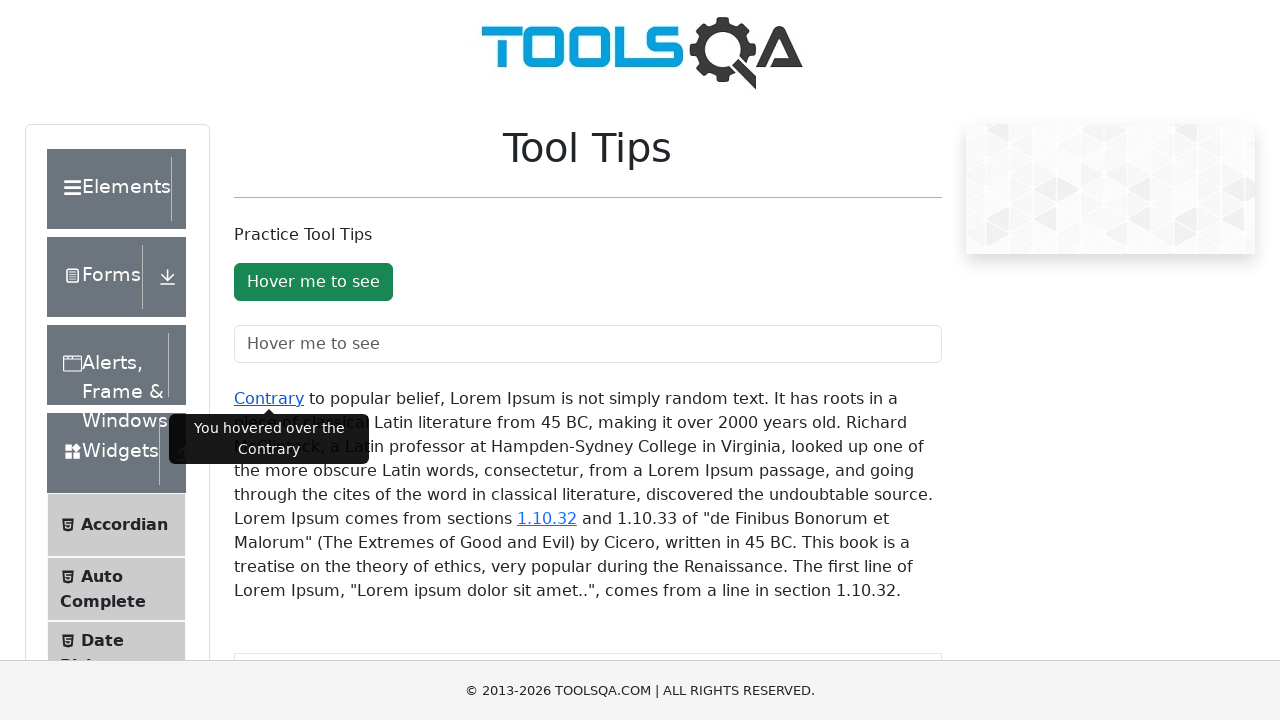